Tests navigation on XKCD comic site by verifying the current comic title, clicking the "Next" link, and verifying the next comic title

Starting URL: https://xkcd.com/2207/

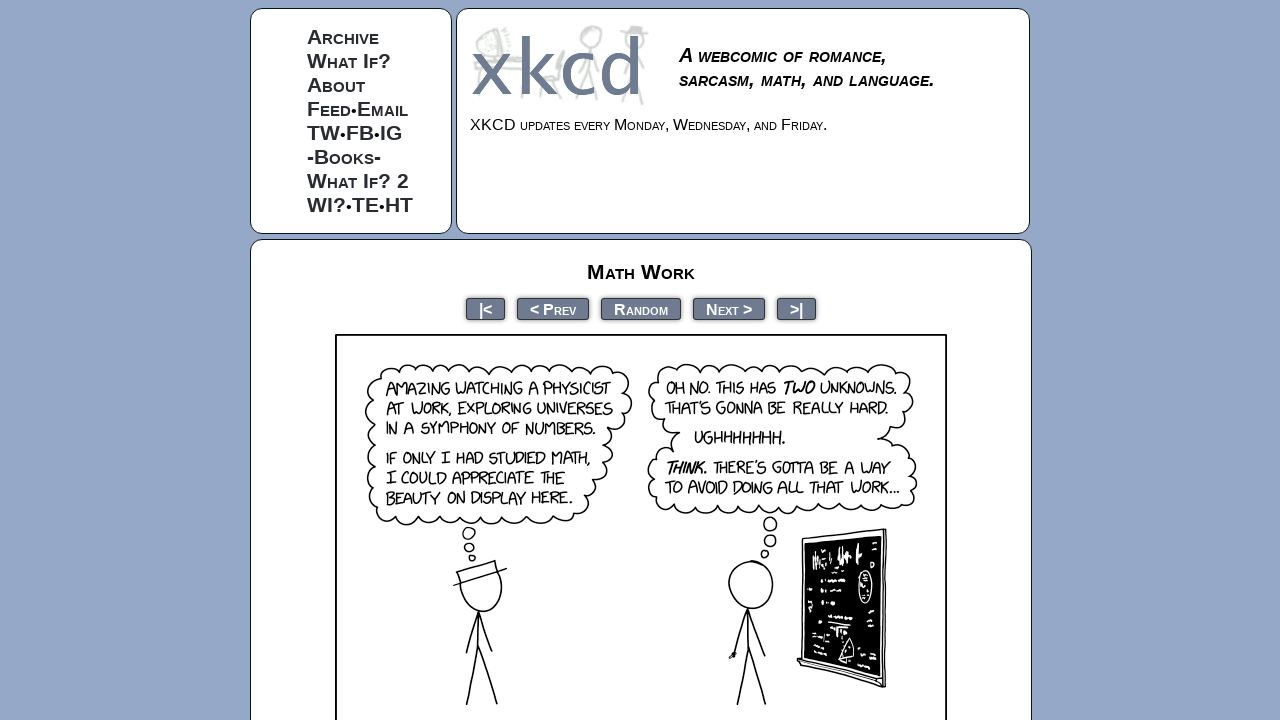

Waited for comic title element to load
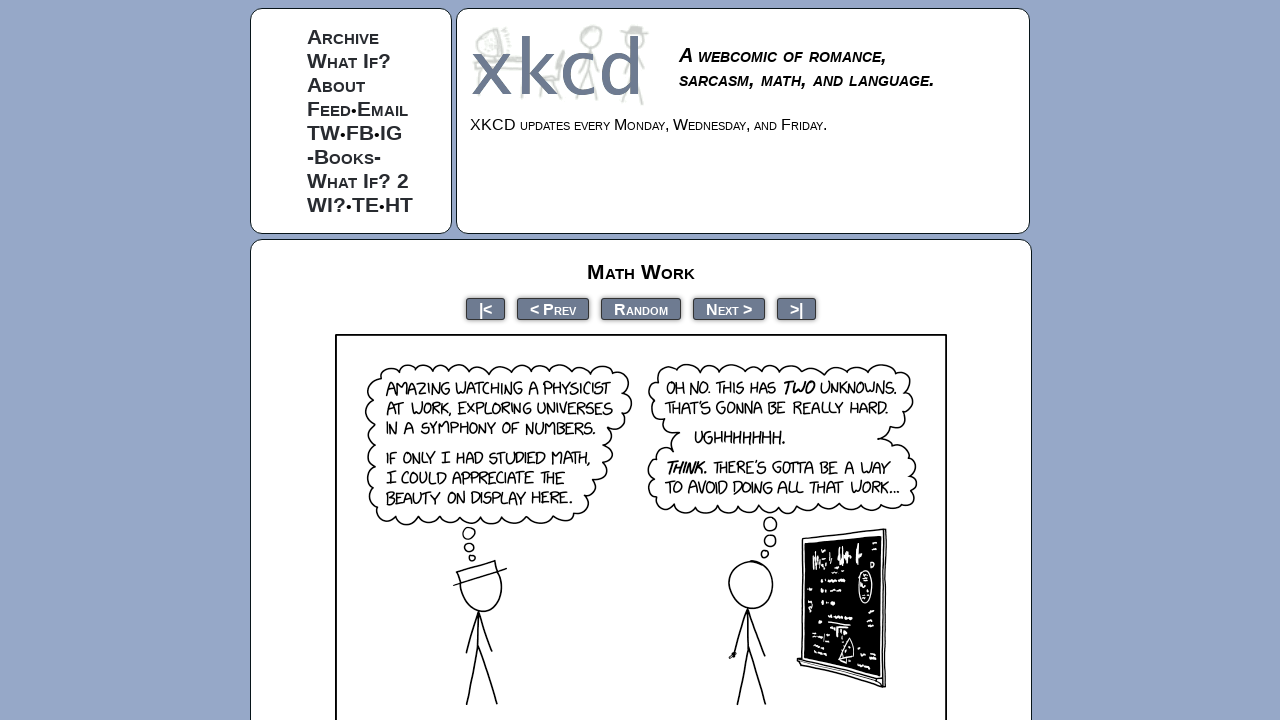

Verified current comic title contains 'Math Work'
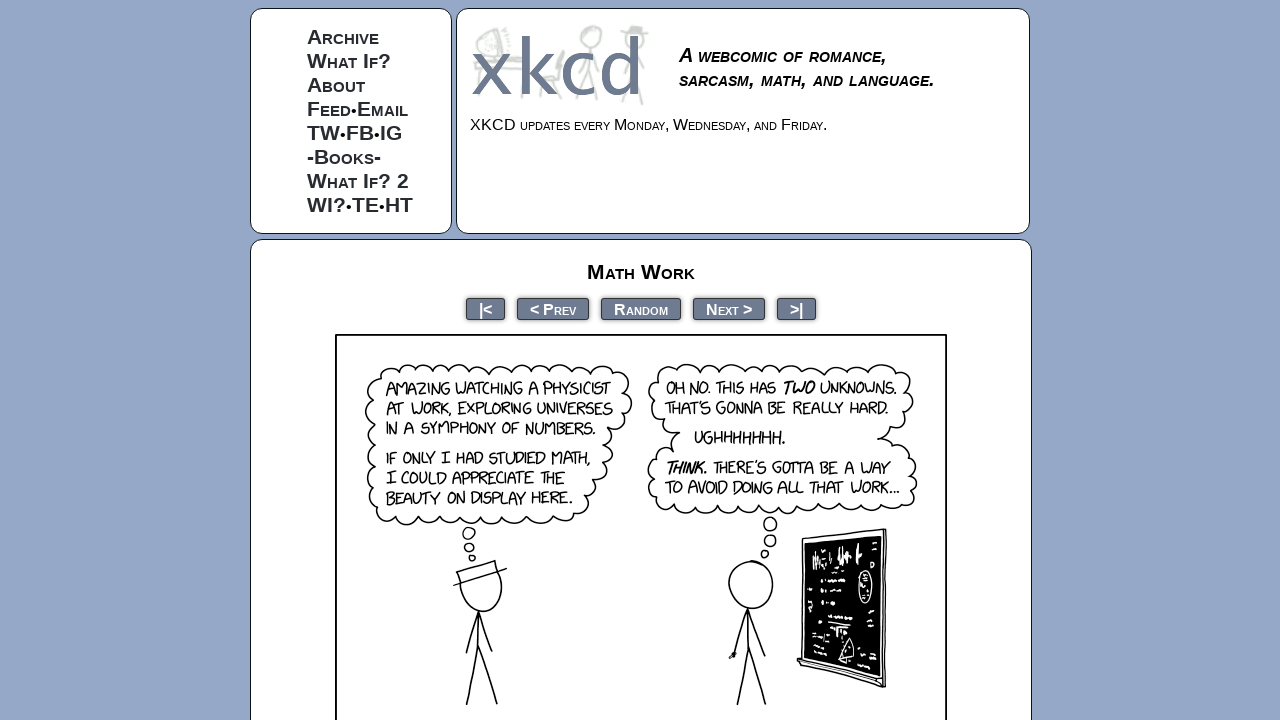

Clicked the 'Next' link to navigate to next comic at (729, 308) on a:has-text("Next")
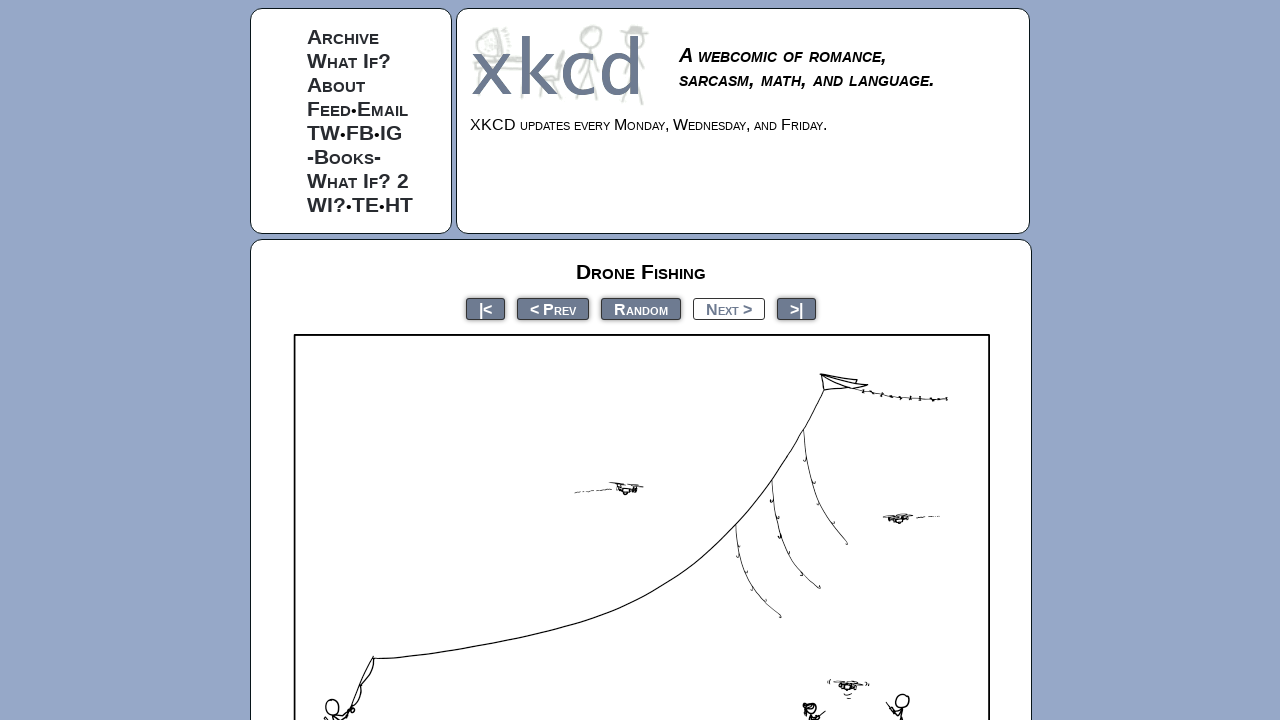

Waited for next comic title element to load
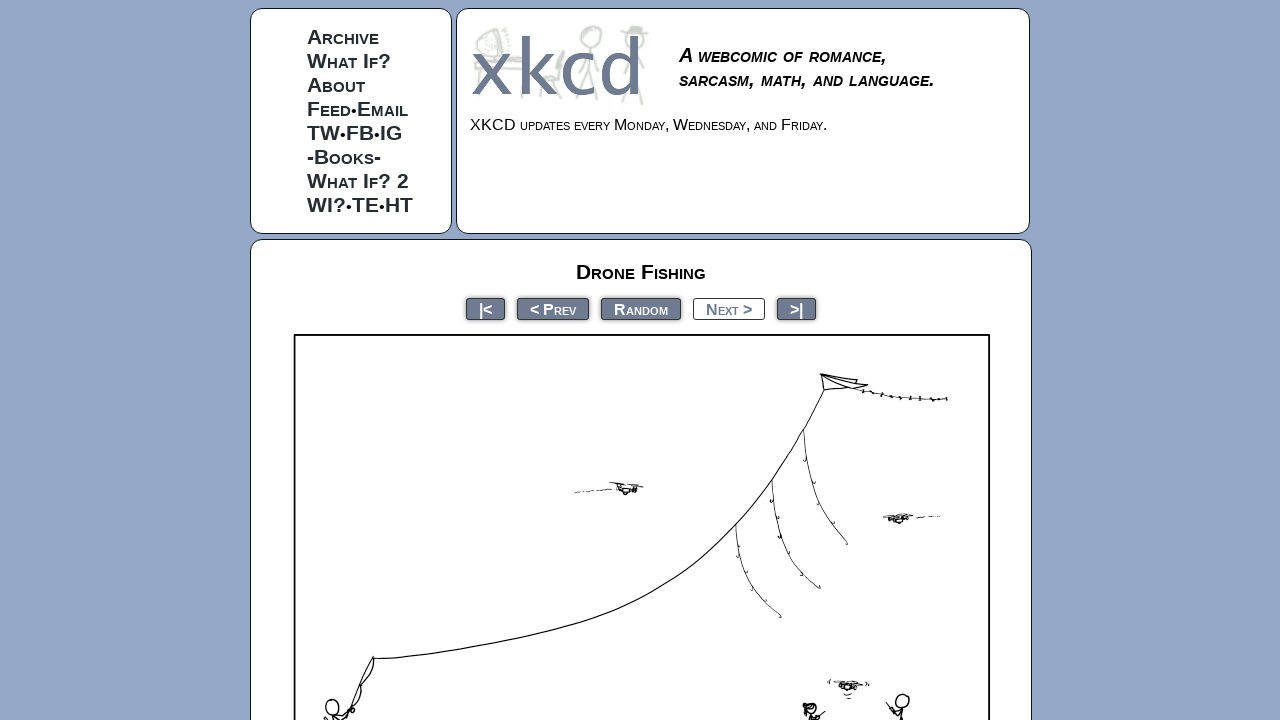

Verified next comic title contains 'Drone Fishing'
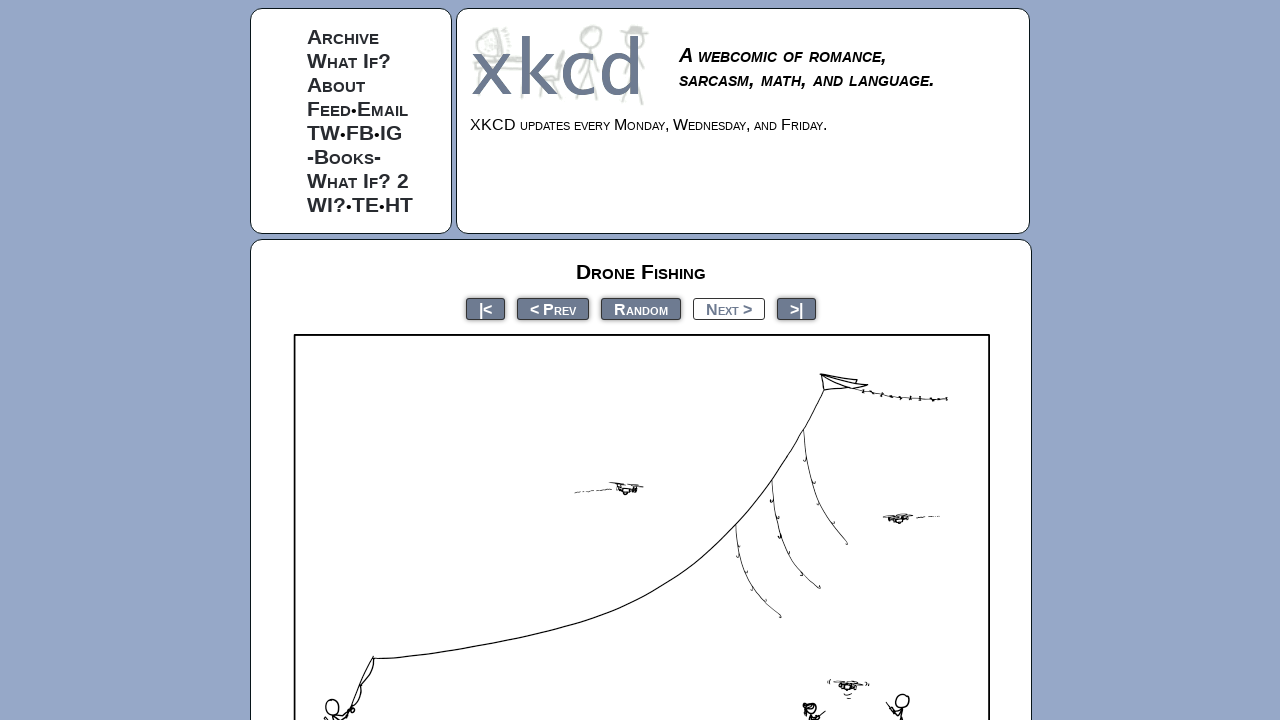

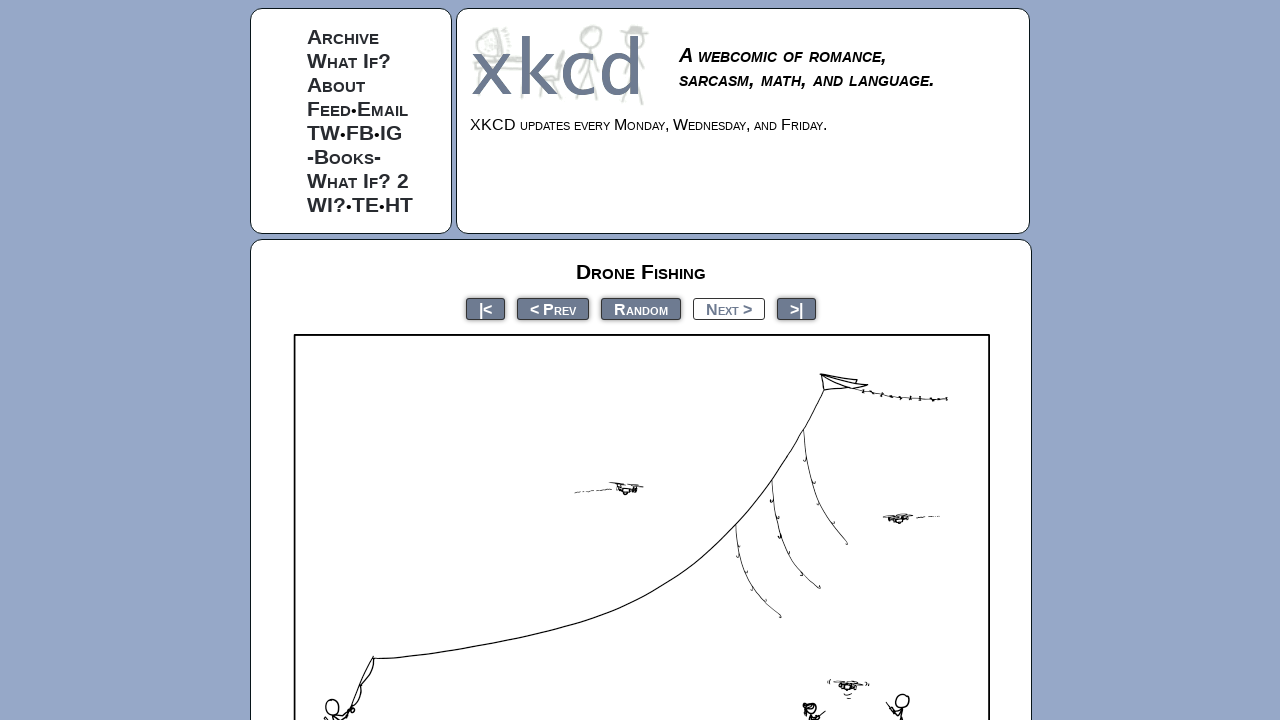